Tests JavaScript prompt/alert handling by clicking a button to trigger a prompt, entering text into the prompt dialog, and accepting it.

Starting URL: http://omayo.blogspot.com/

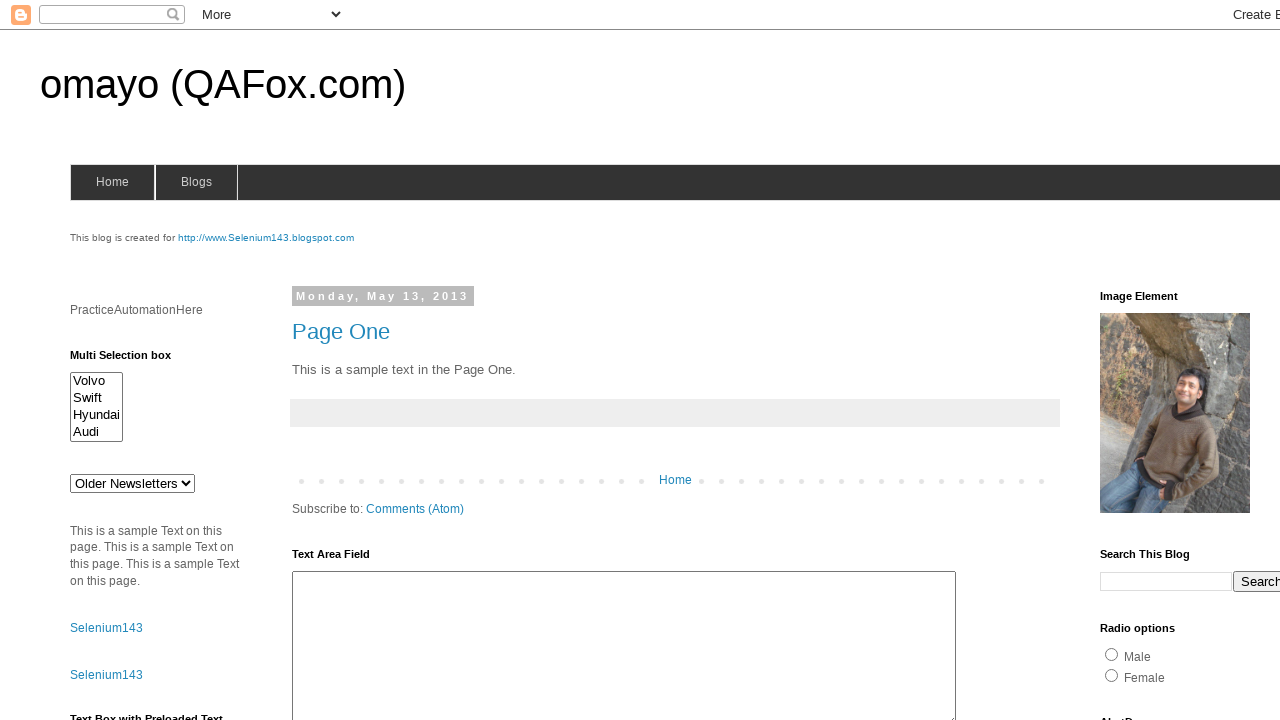

Clicked prompt button to trigger JavaScript prompt dialog at (1140, 361) on input#prompt
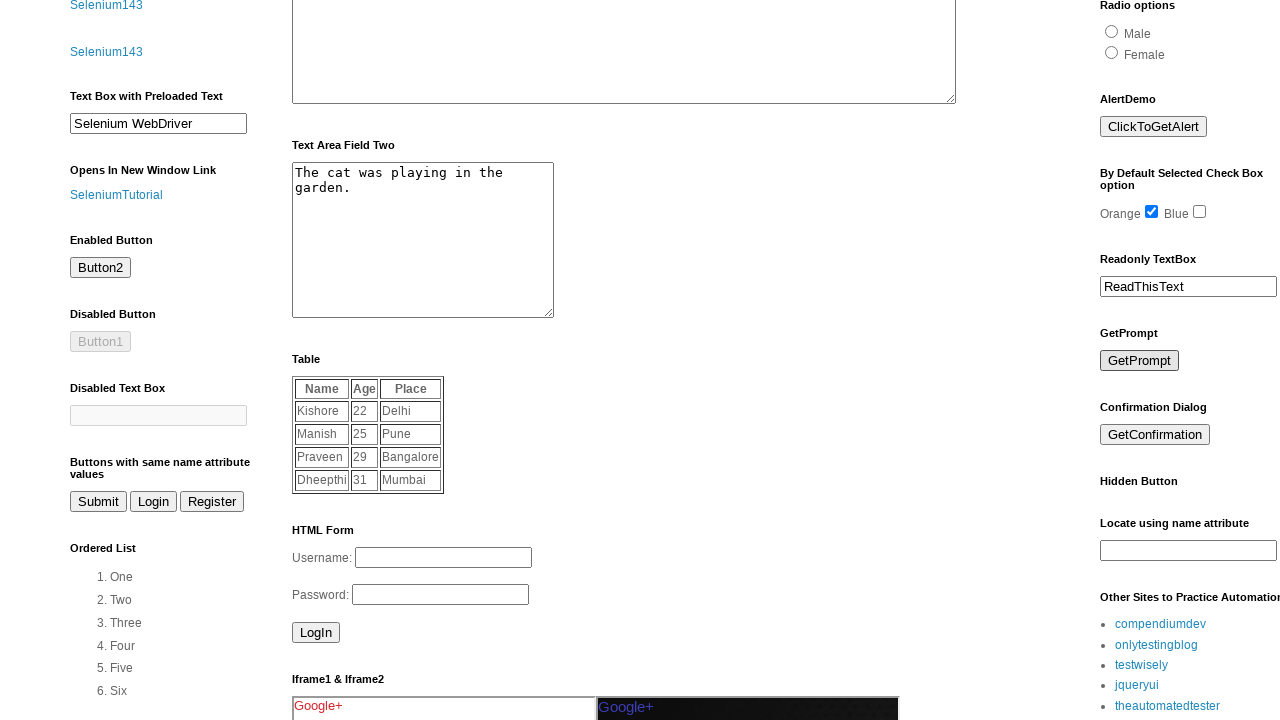

Defined dialog handler function to accept prompt with text 'kaka wadne'
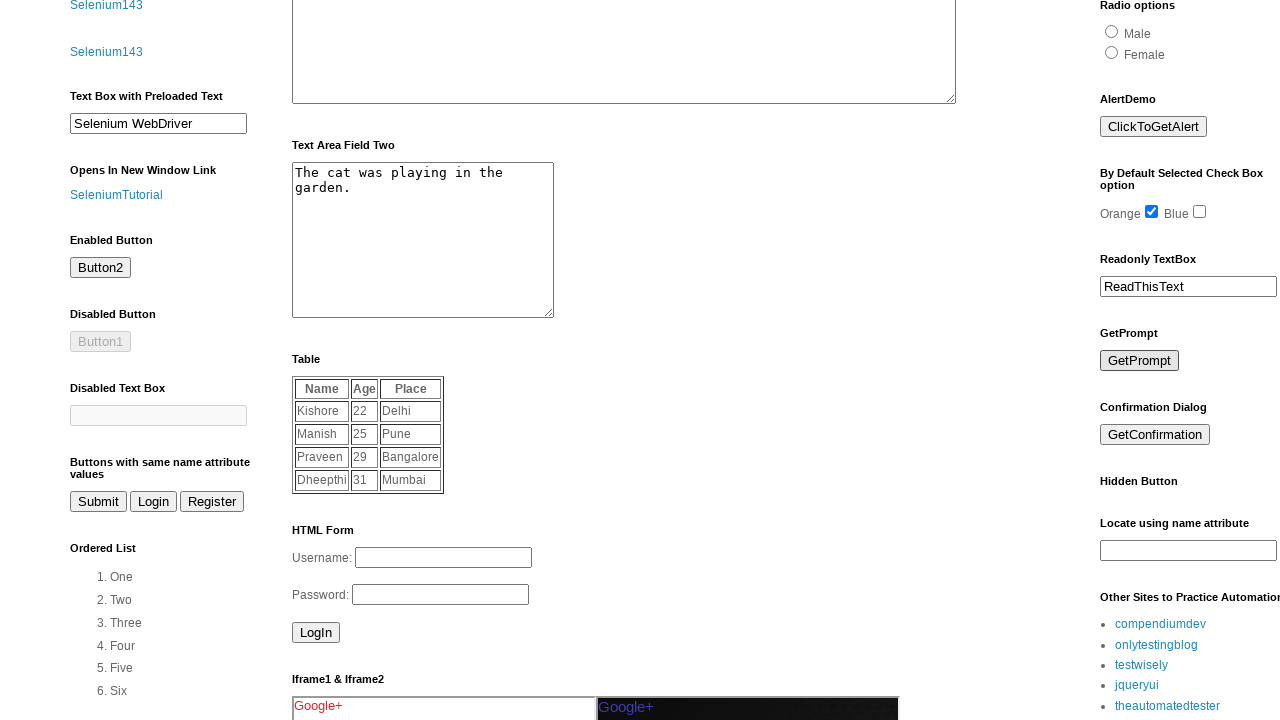

Registered dialog event listener
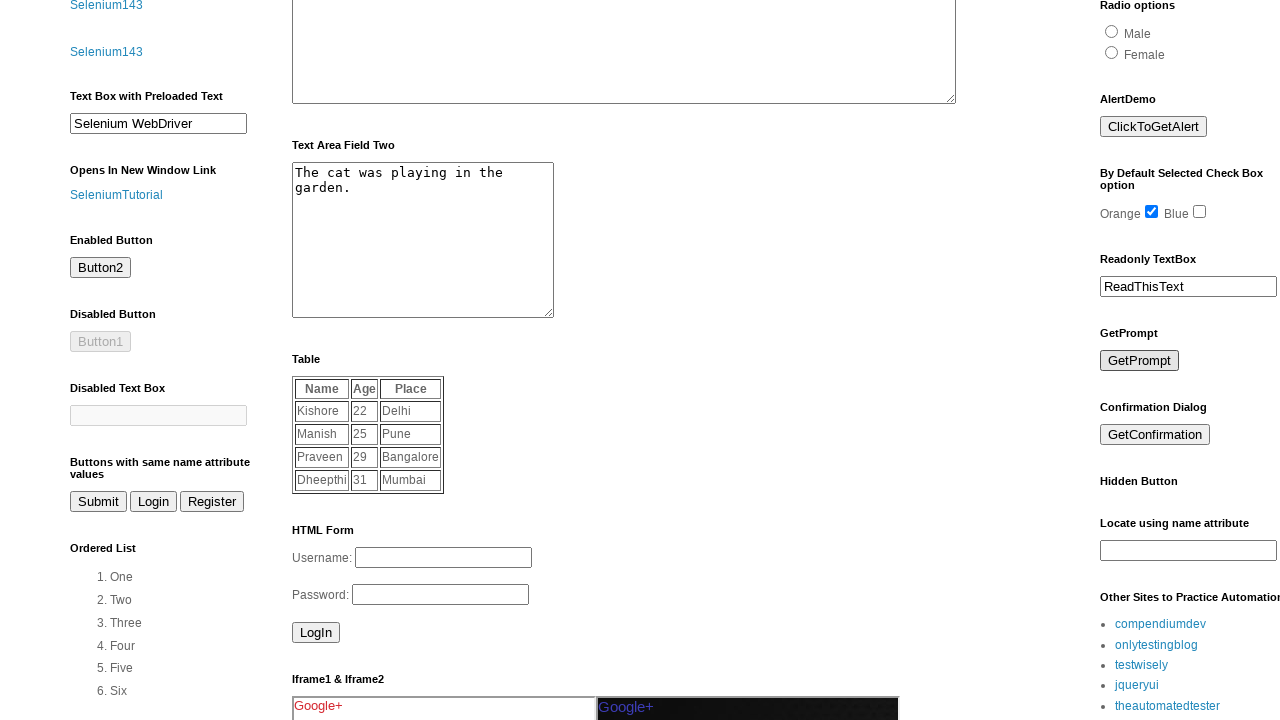

Clicked prompt button again to trigger prompt dialog with listener active at (1140, 361) on input#prompt
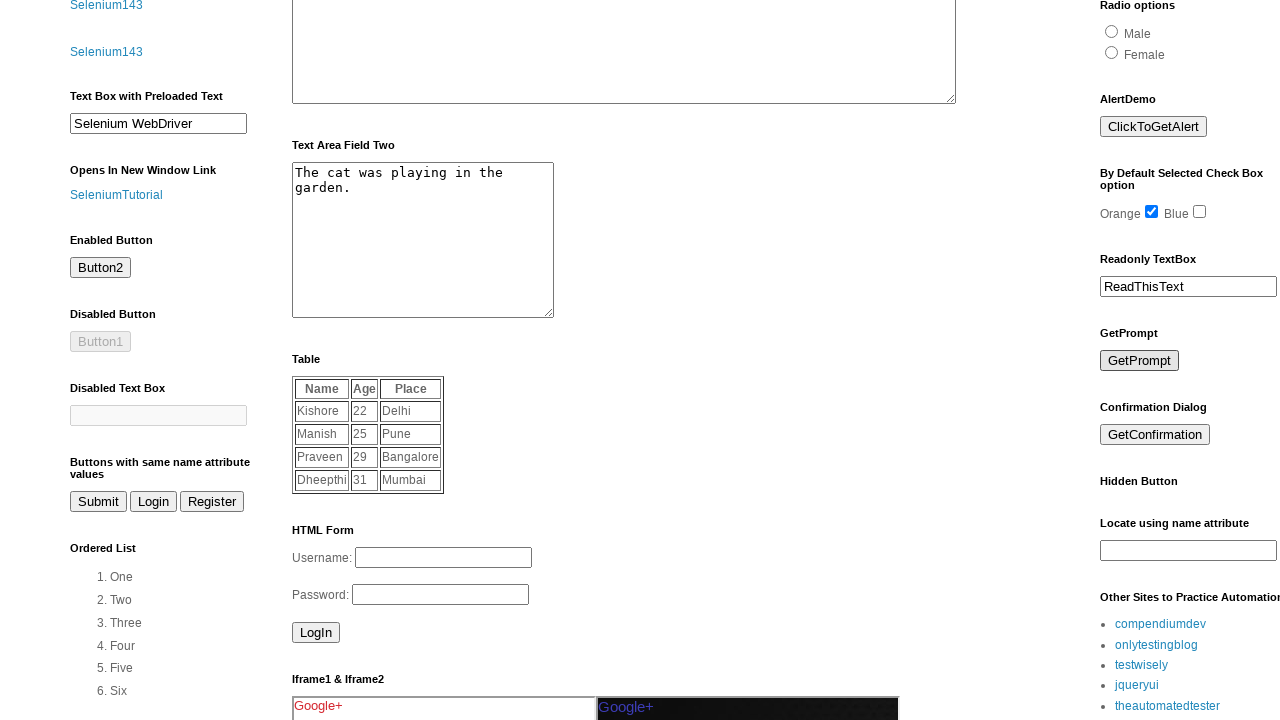

Waited 2 seconds for dialog to be processed
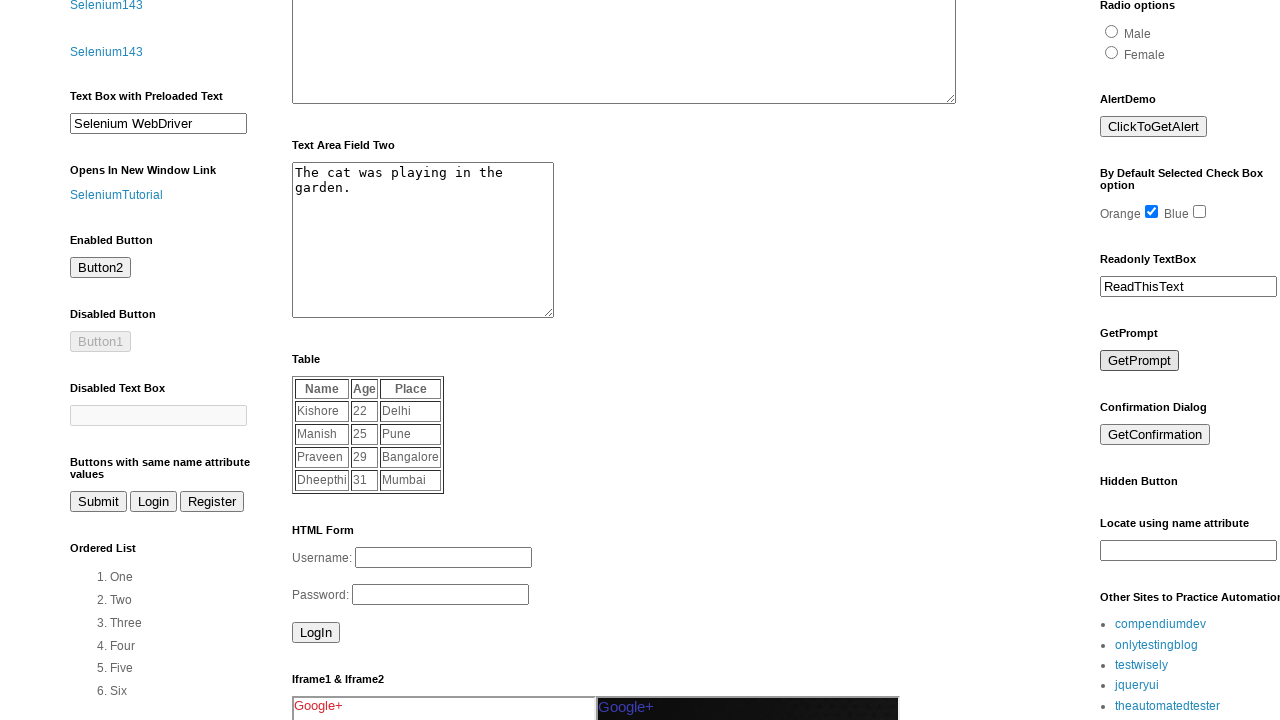

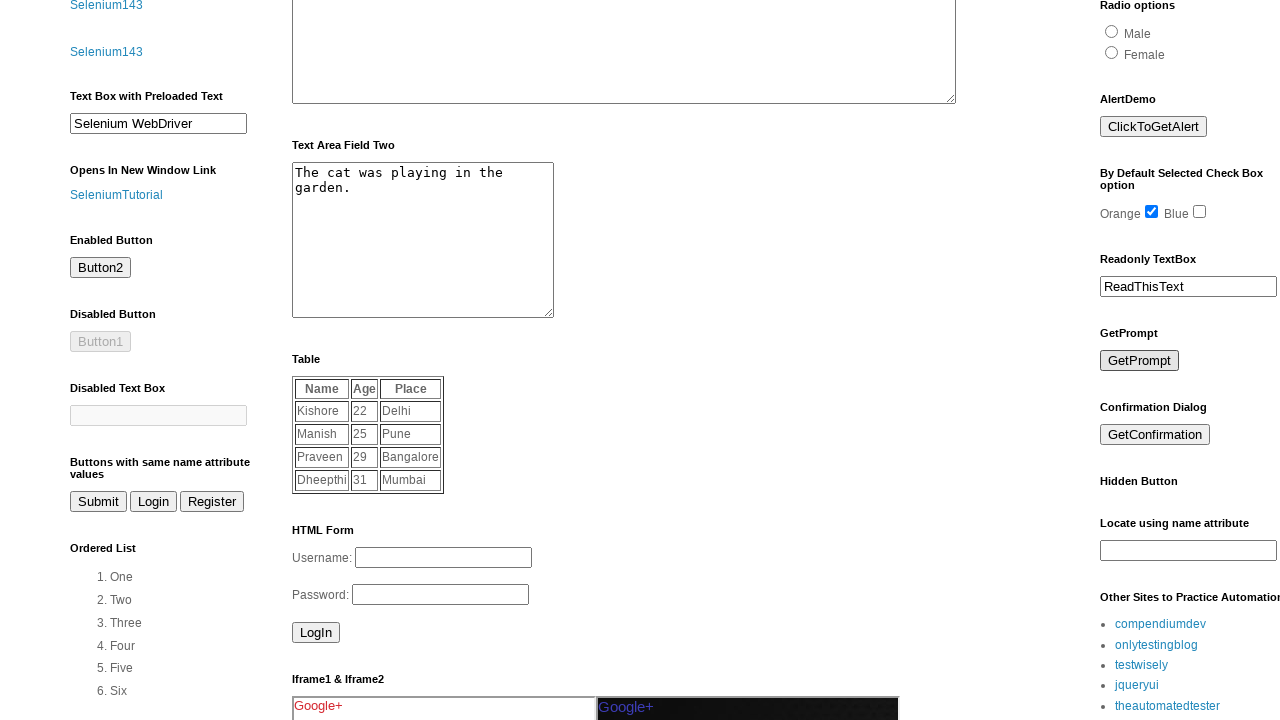